Tests modal functionality by opening a modal dialog and closing it using JavaScript click execution

Starting URL: https://formy-project.herokuapp.com/modal

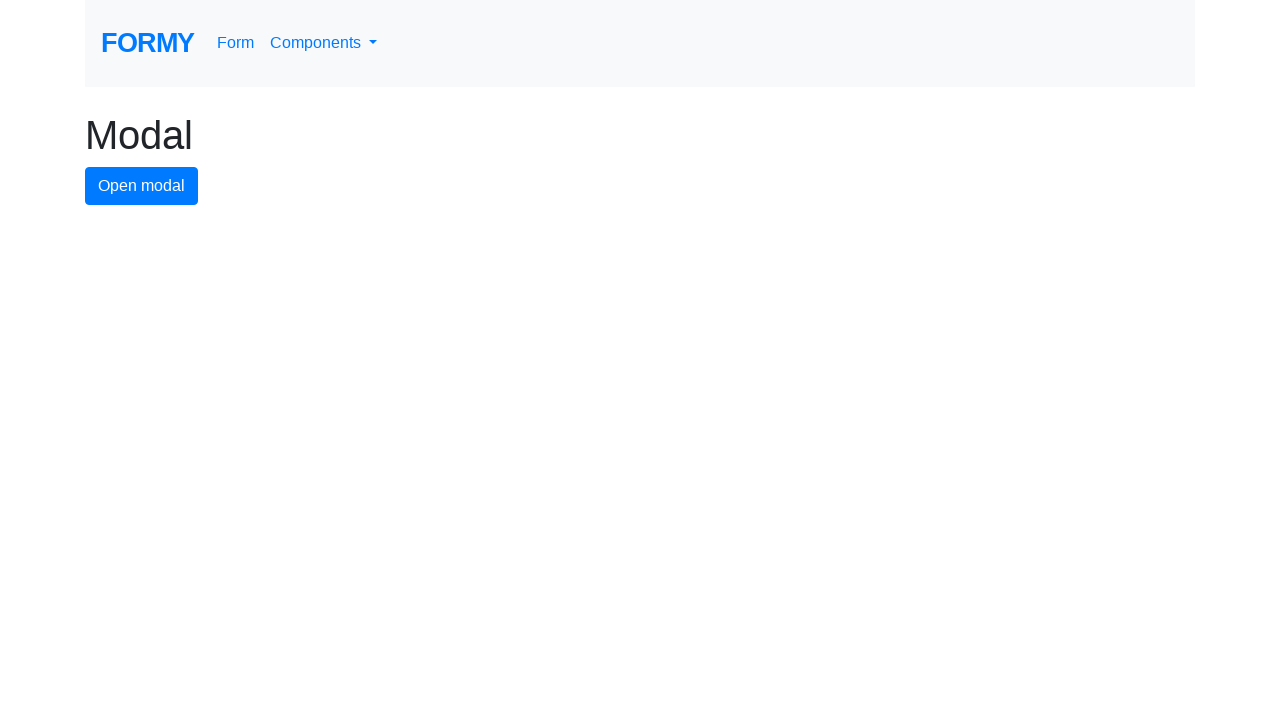

Clicked modal button to open the modal dialog at (142, 186) on #modal-button
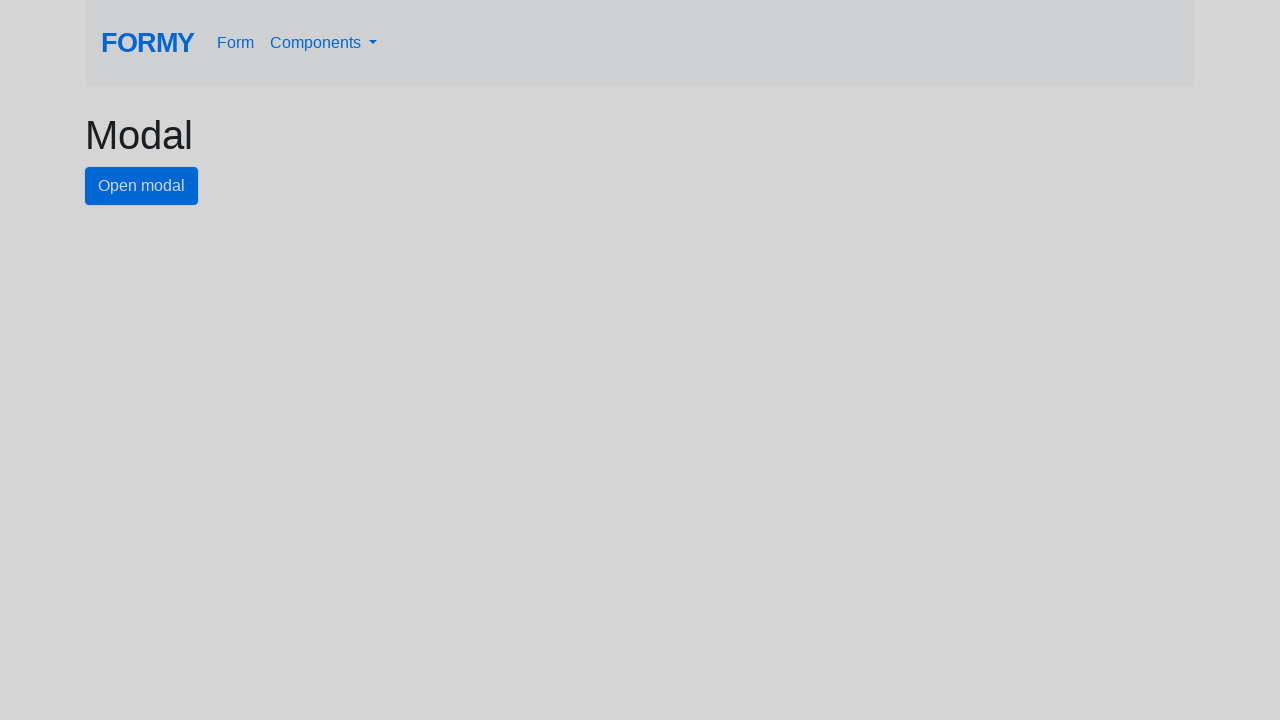

Waited for close button to appear in modal
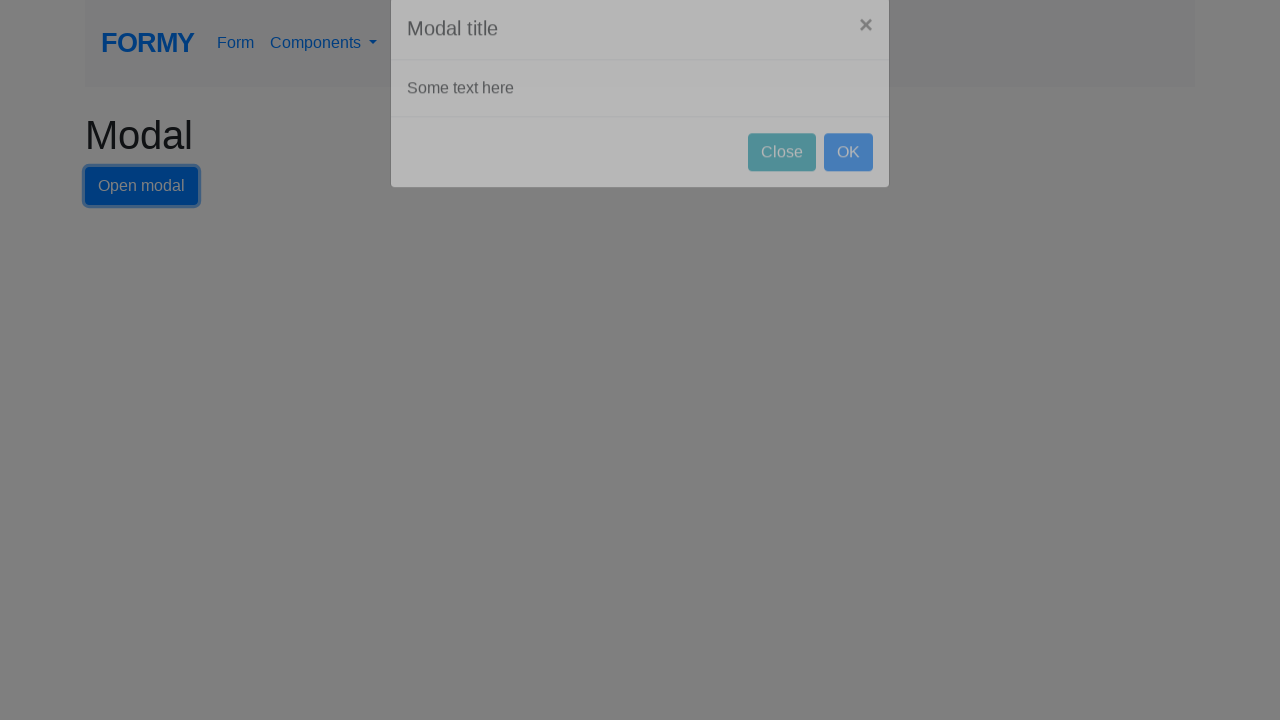

Clicked close button to close the modal dialog at (782, 184) on #close-button
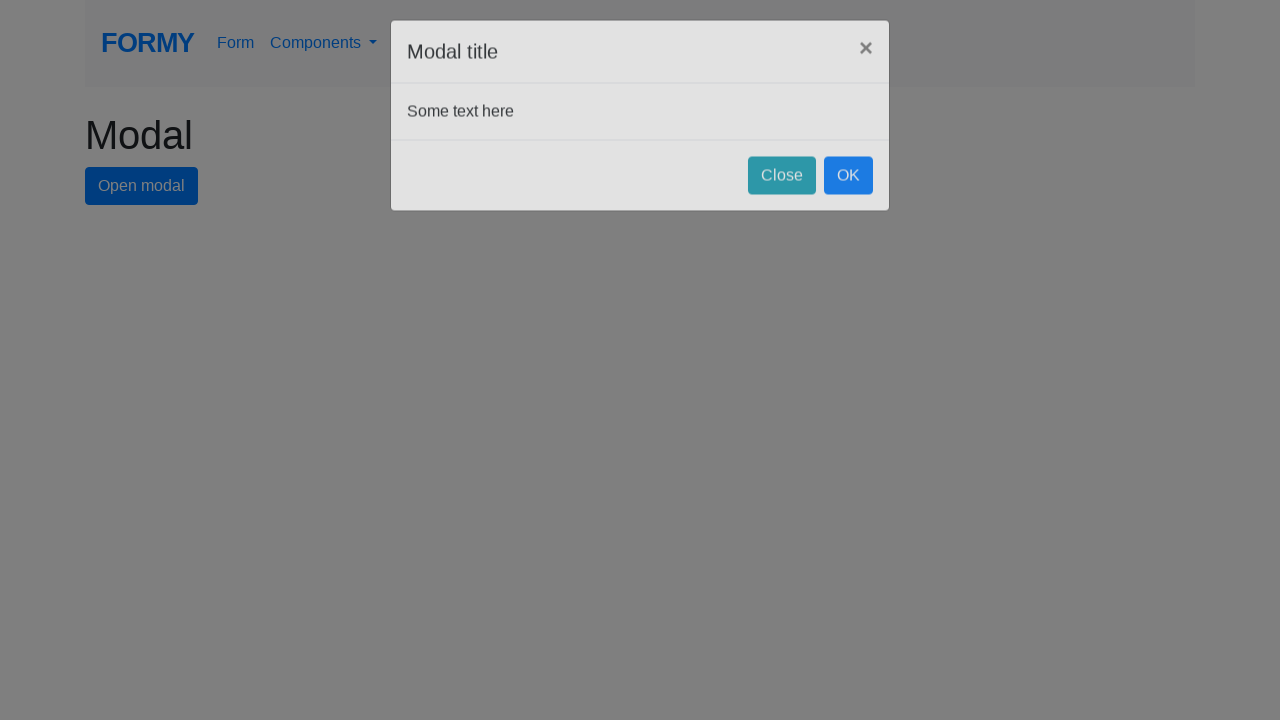

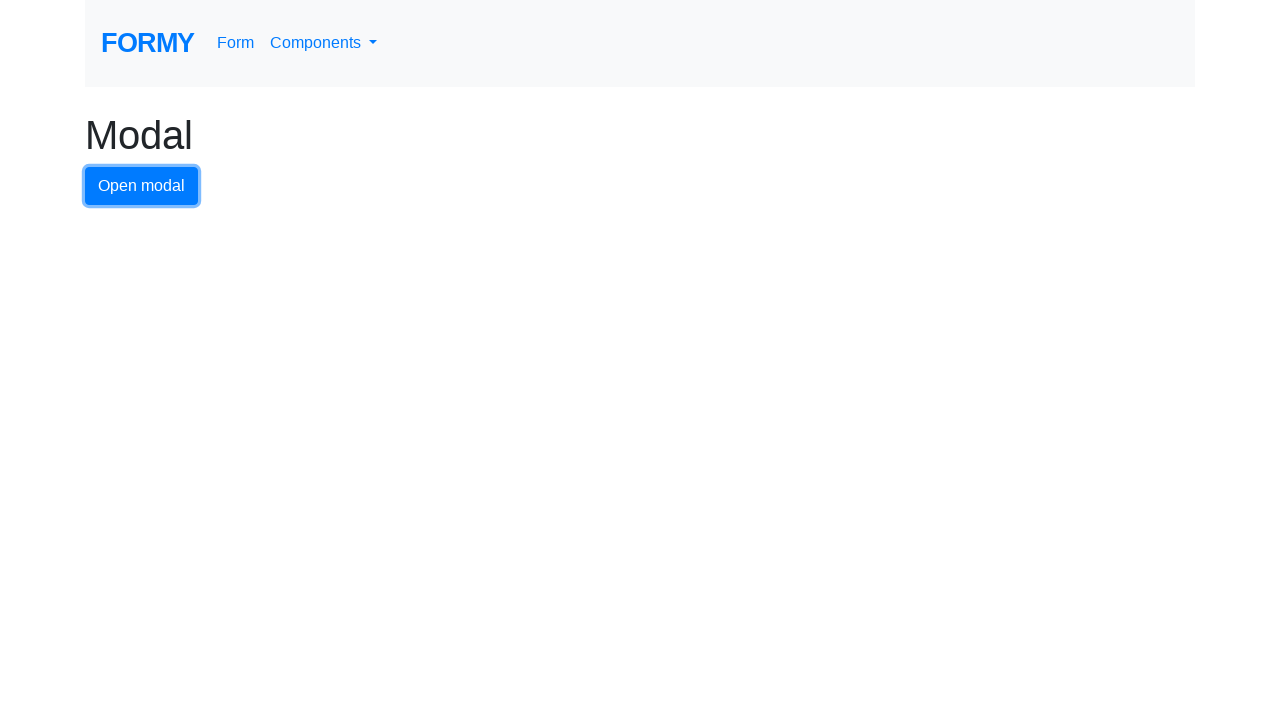